Navigates to Django project website, clicks on the CTA button, and demonstrates browser navigation with back and forward commands

Starting URL: https://www.djangoproject.com/

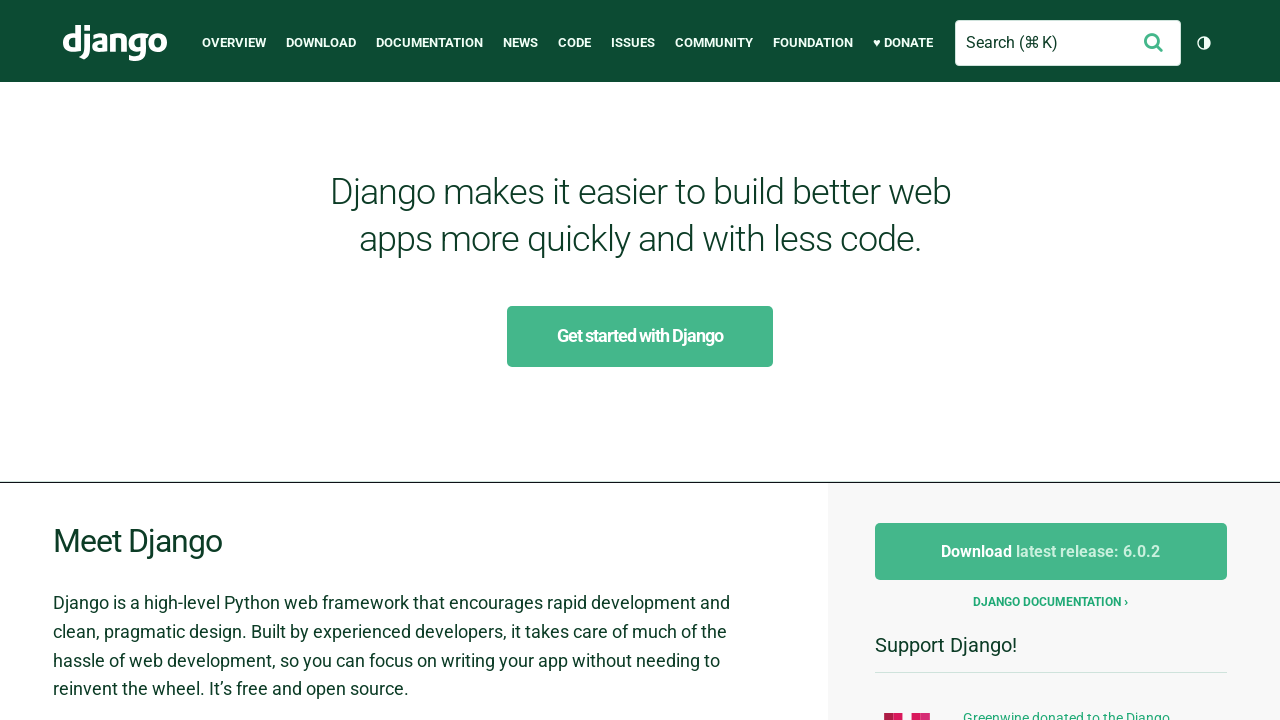

Navigated to Django project website
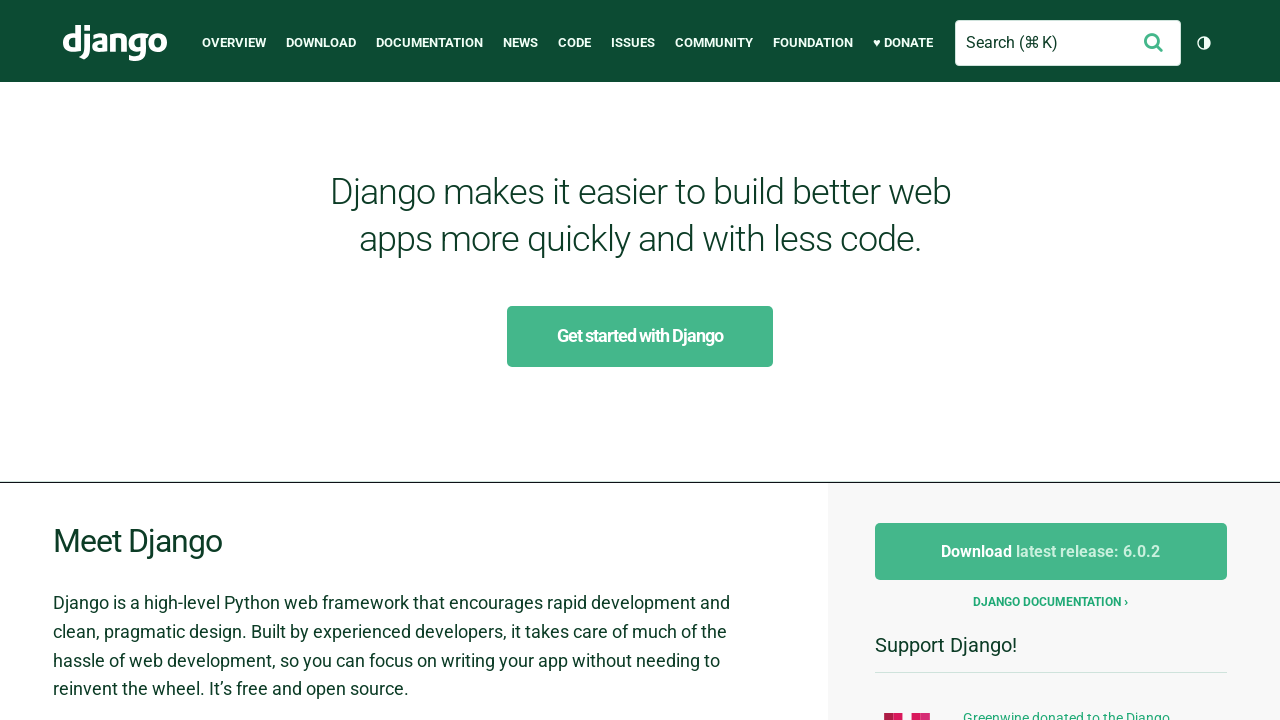

CTA button selector loaded
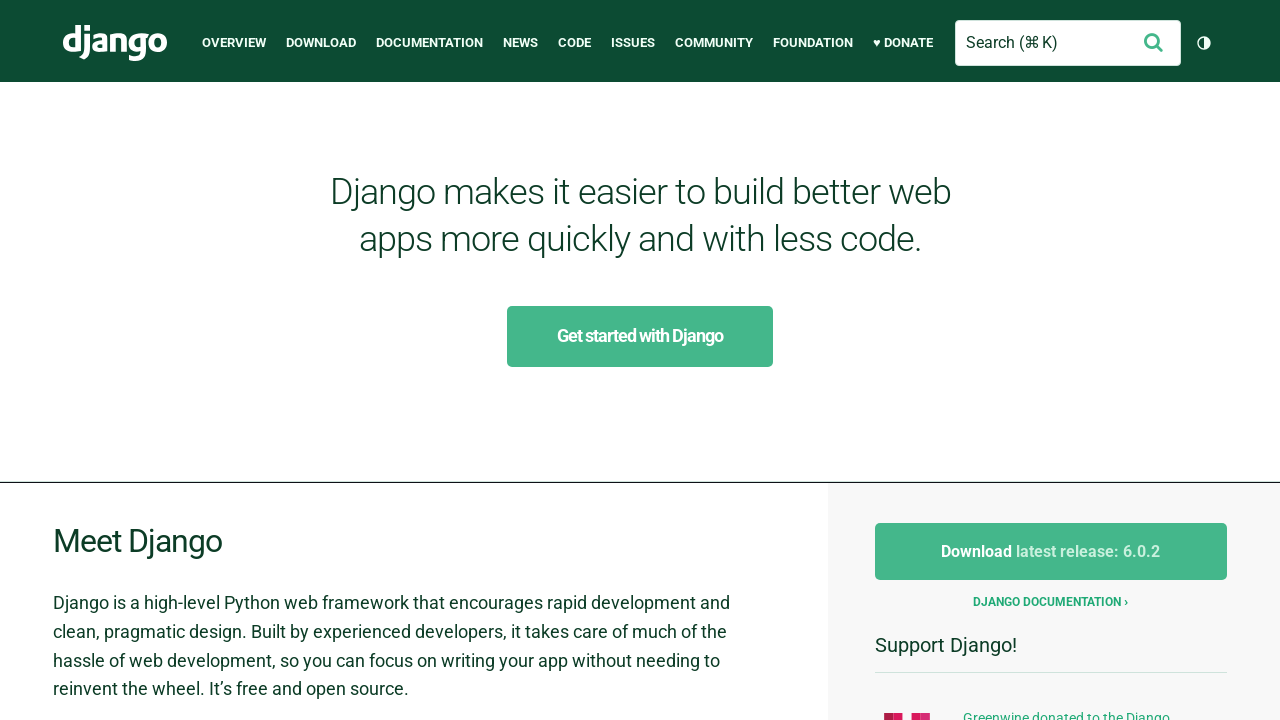

Clicked the CTA button at (640, 336) on .cta
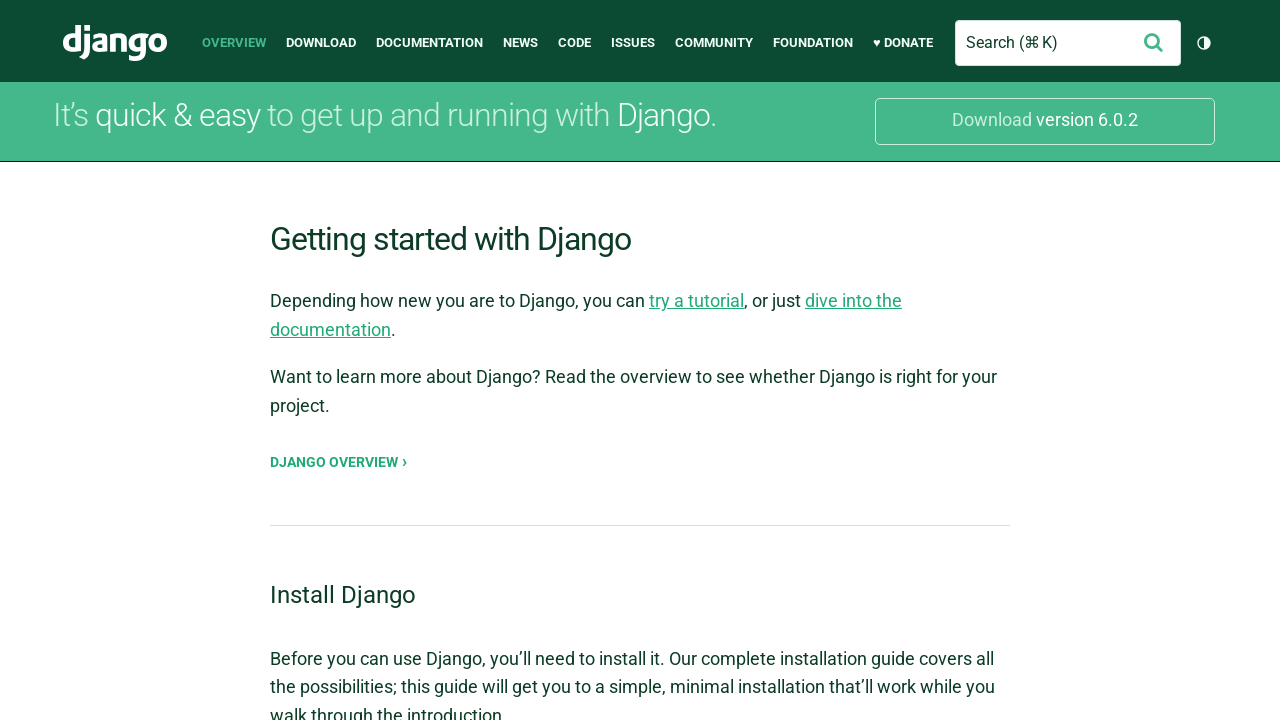

Navigated back to previous page
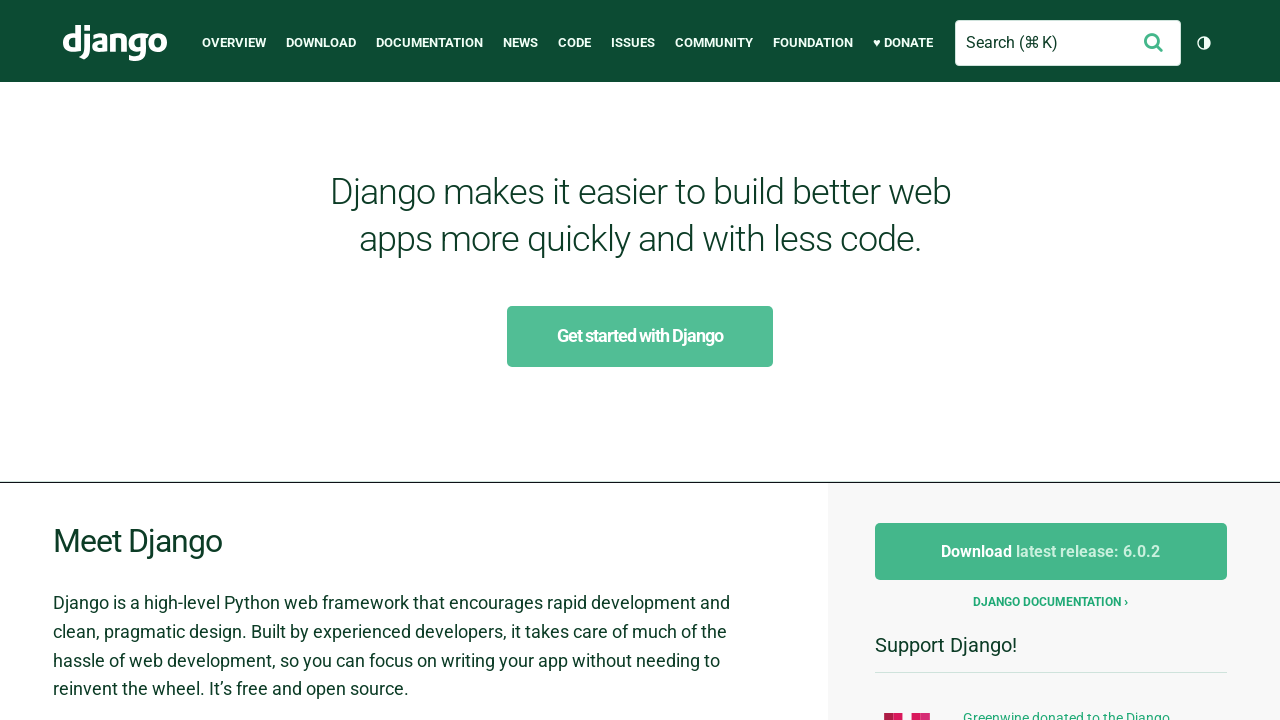

Navigated forward to next page
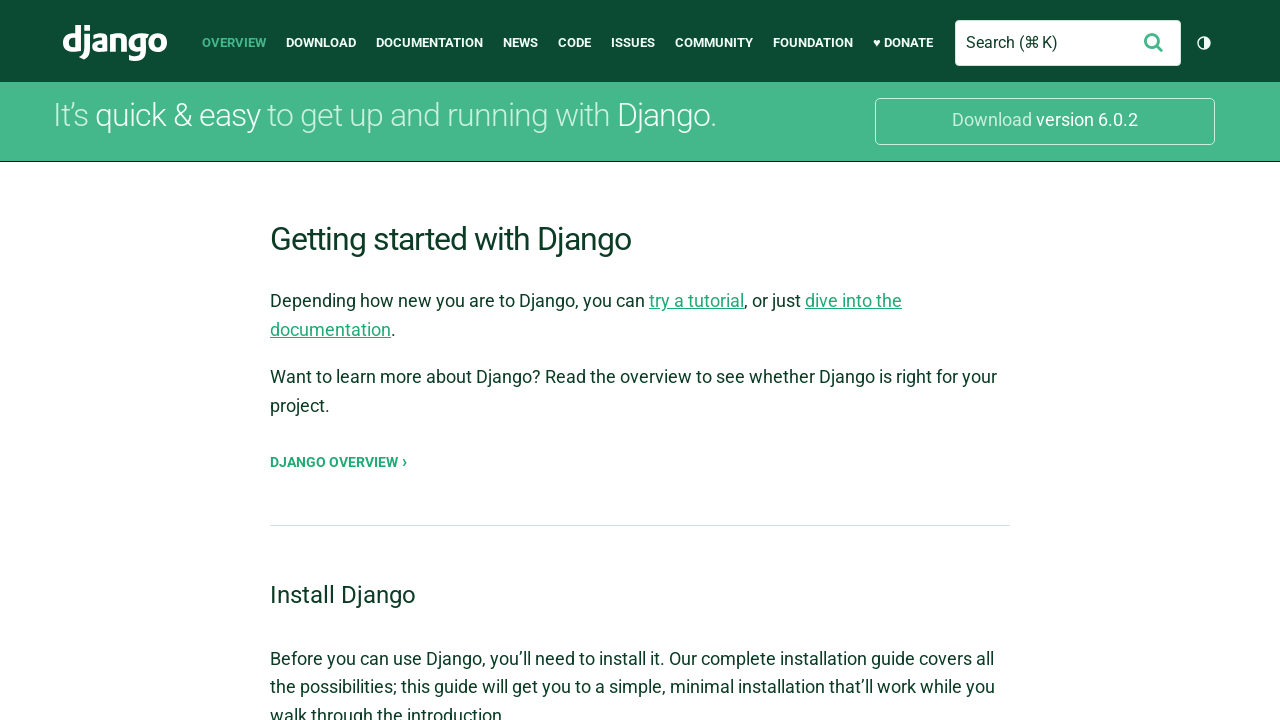

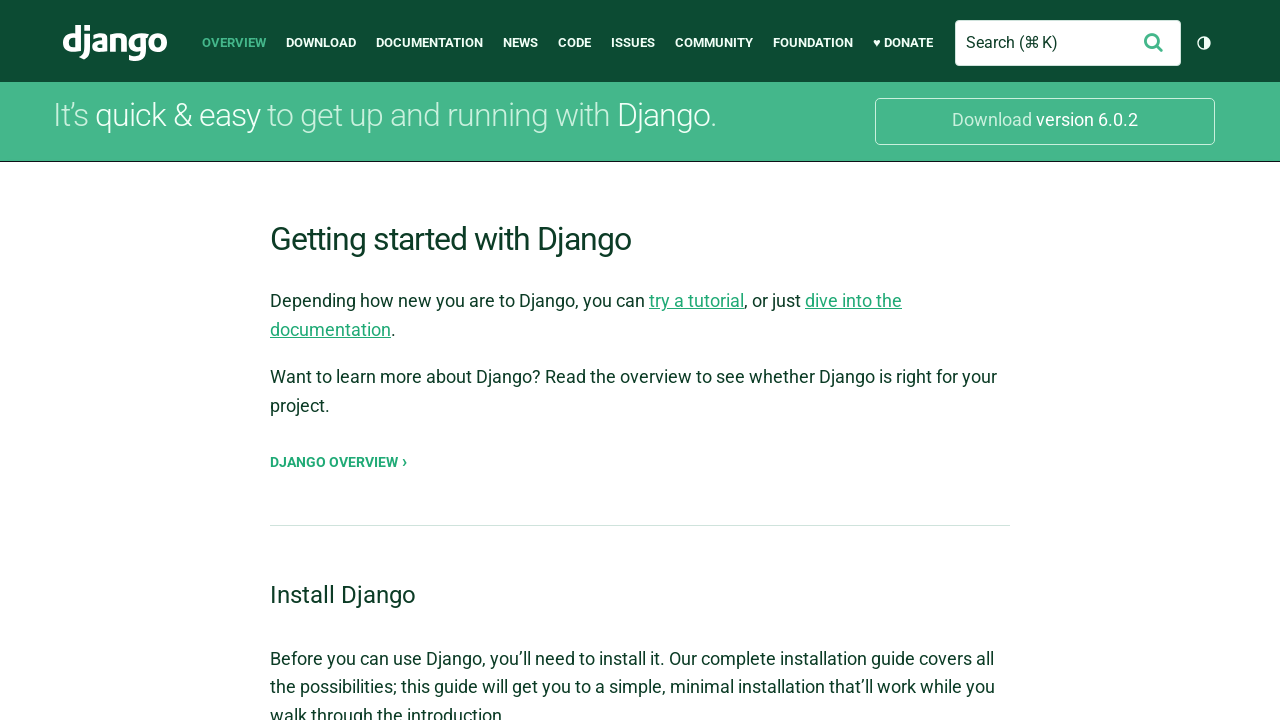